Tests navigation to the login form page by clicking the login form button and verifying the URL changes

Starting URL: https://bonigarcia.dev/selenium-webdriver-java/

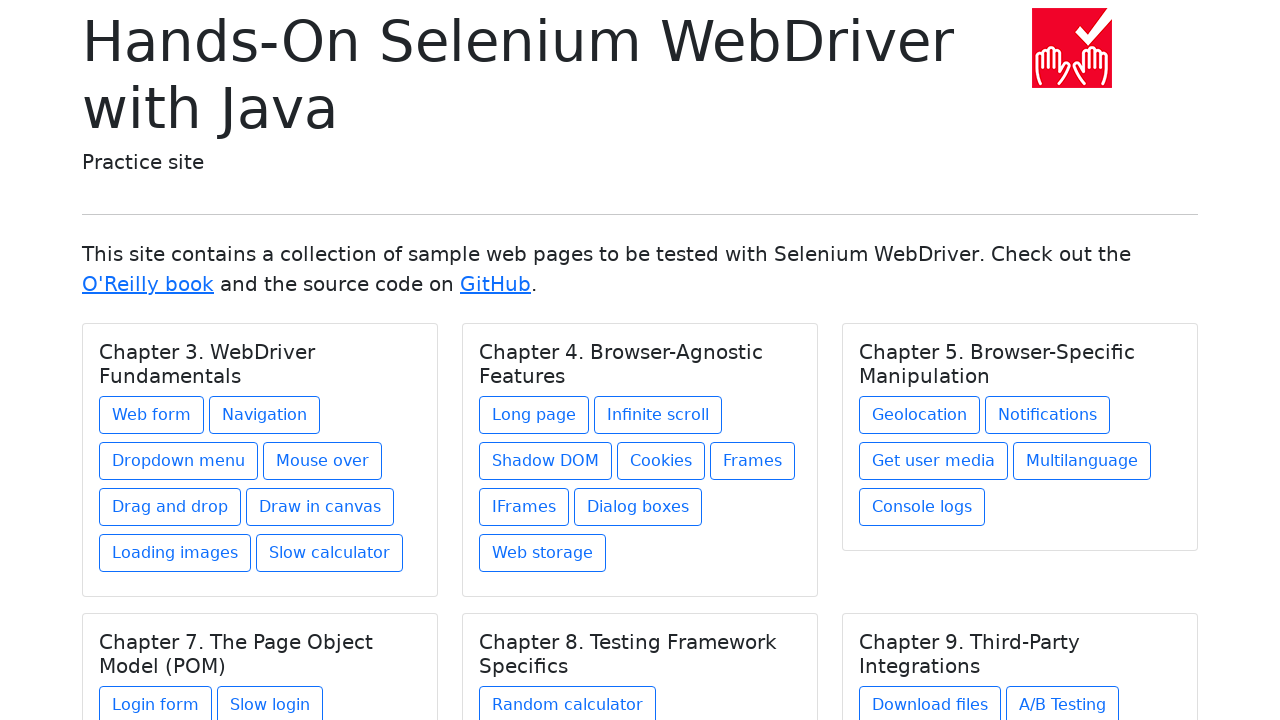

Clicked Login form button at (156, 701) on text=Login form
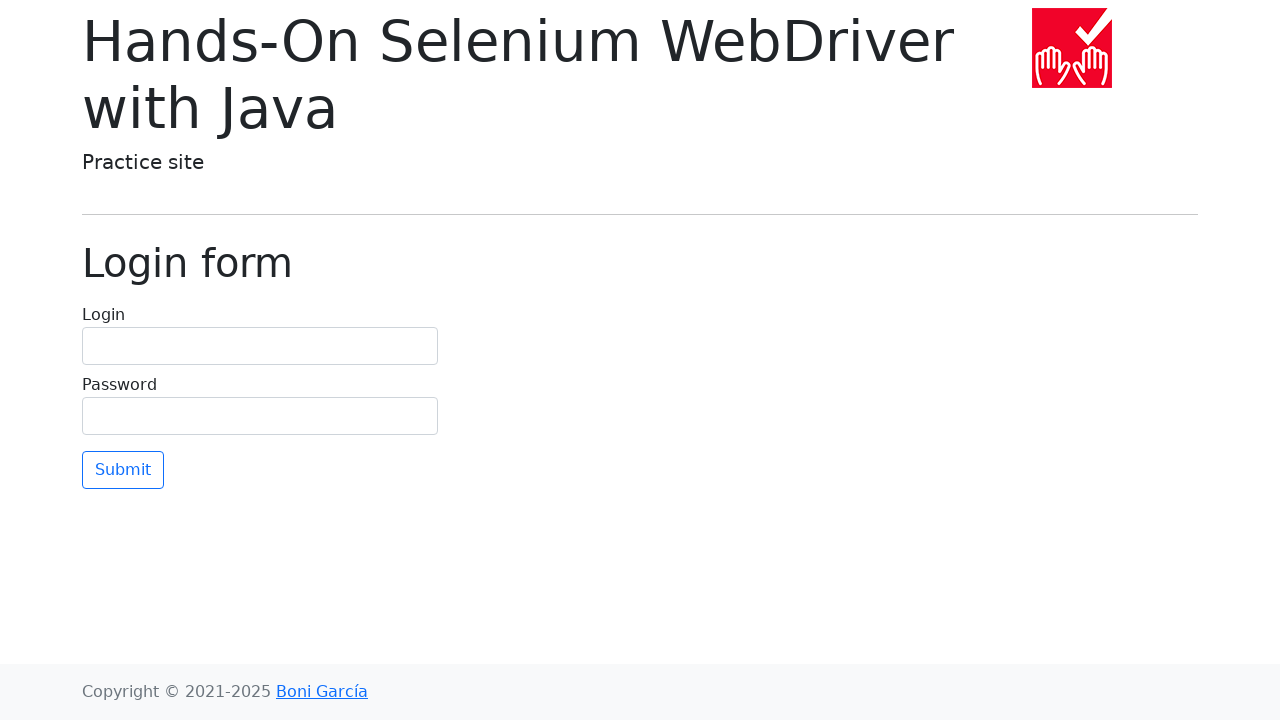

Verified navigation to login form page - URL changed to login-form.html
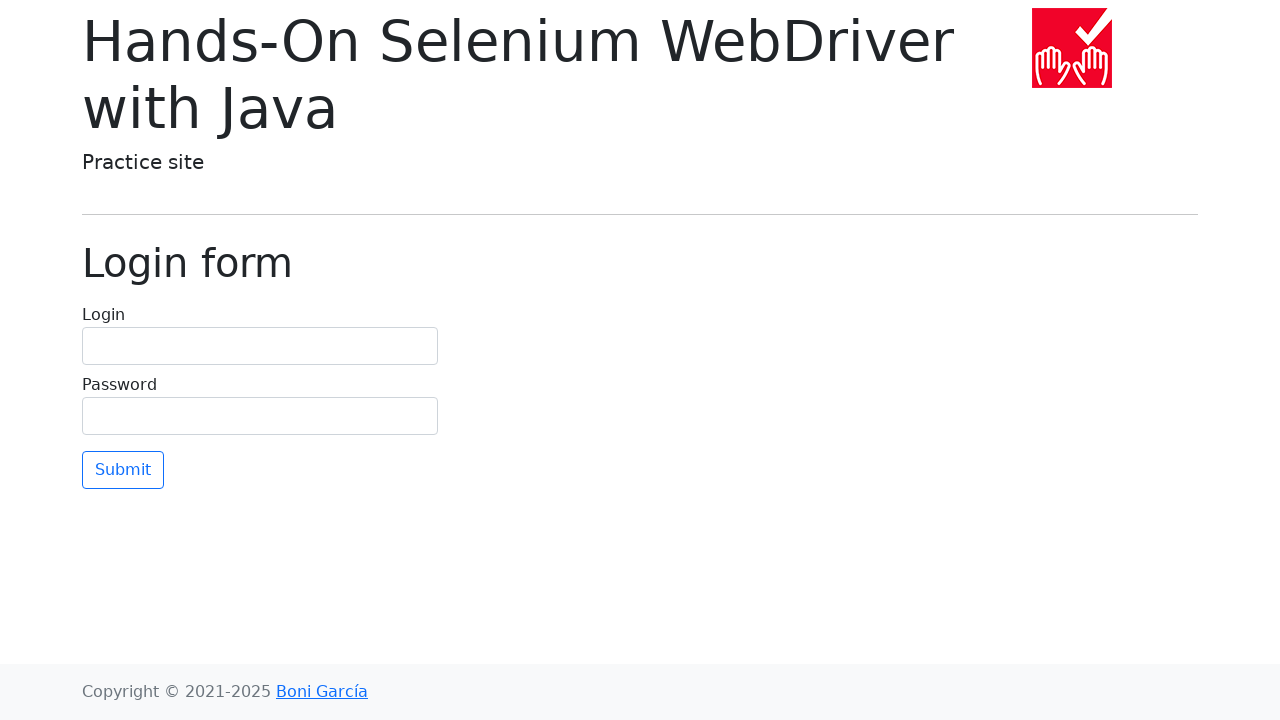

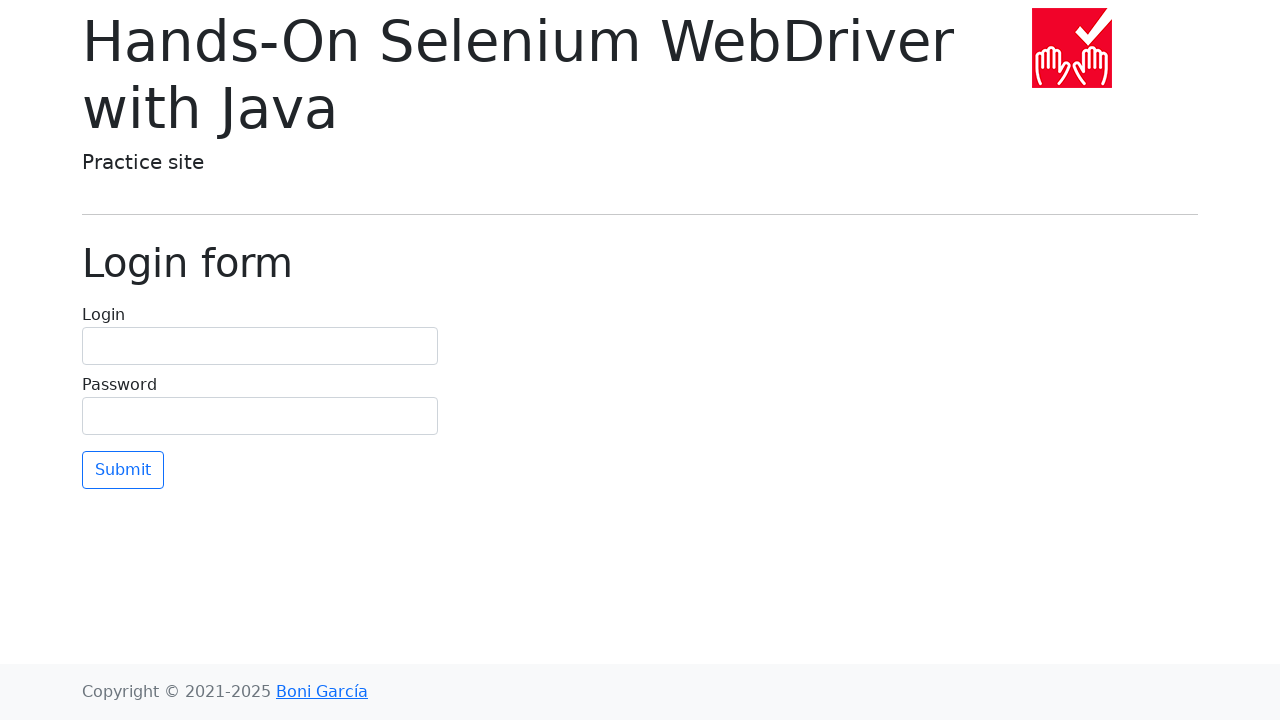